Performs a search on Python.org website using the search field

Starting URL: https://www.python.org

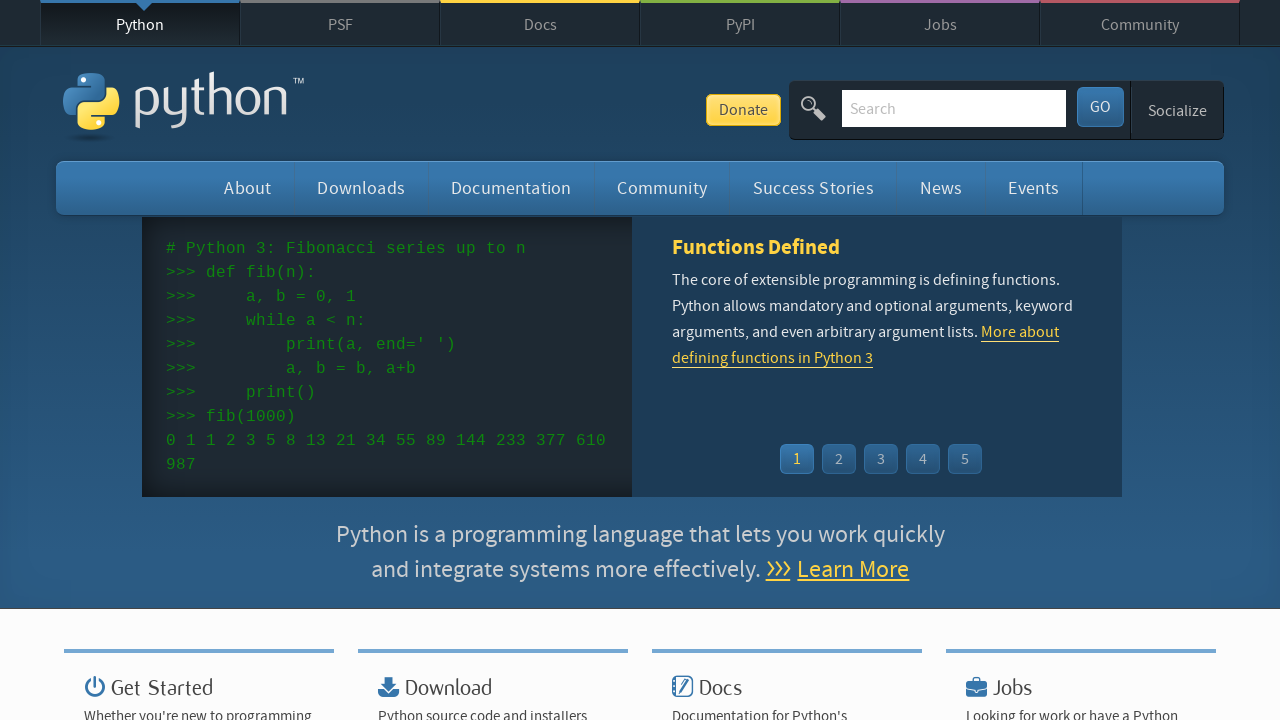

Cleared the search field on #id-search-field
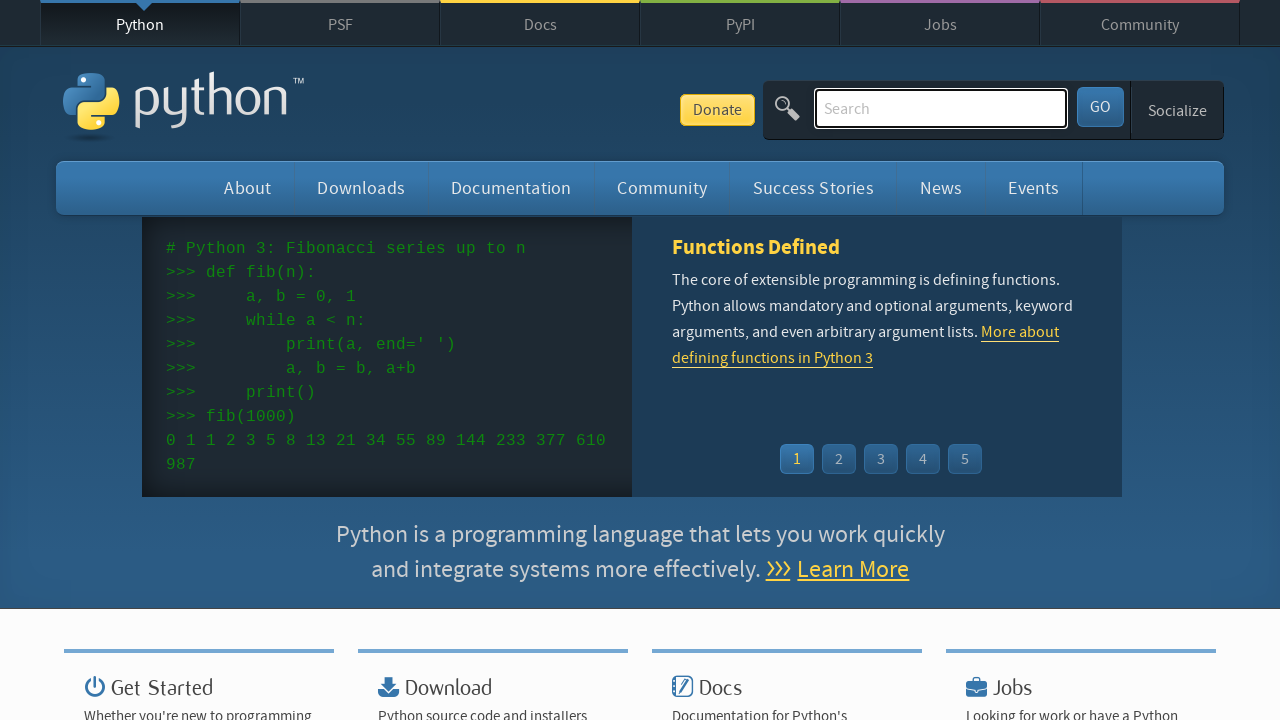

Filled search field with 'pandas library' on #id-search-field
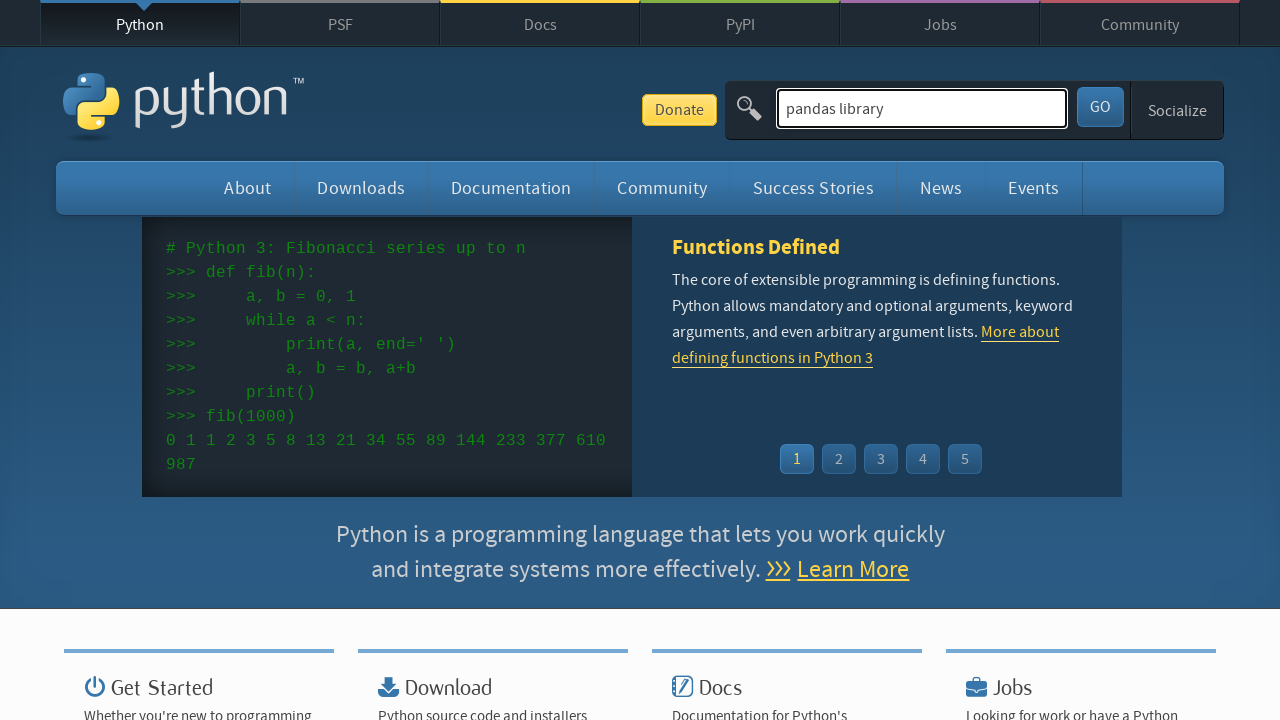

Clicked submit button to search for pandas library at (1100, 107) on #submit
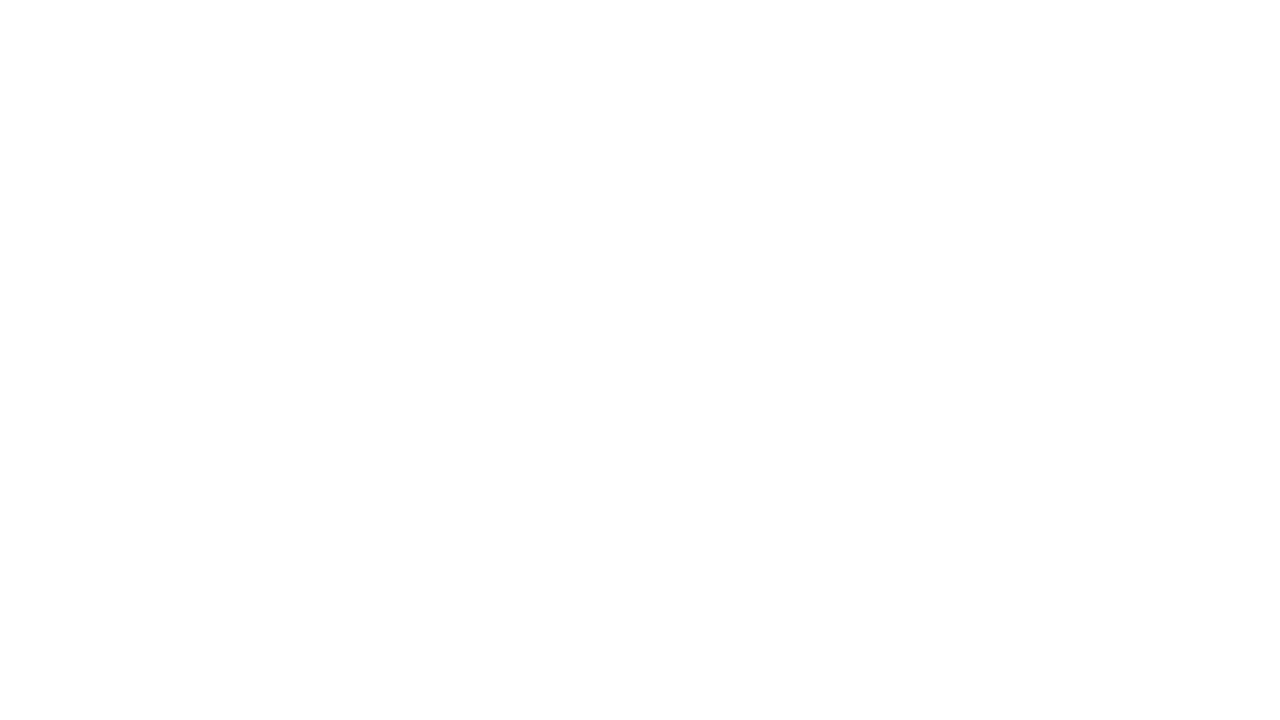

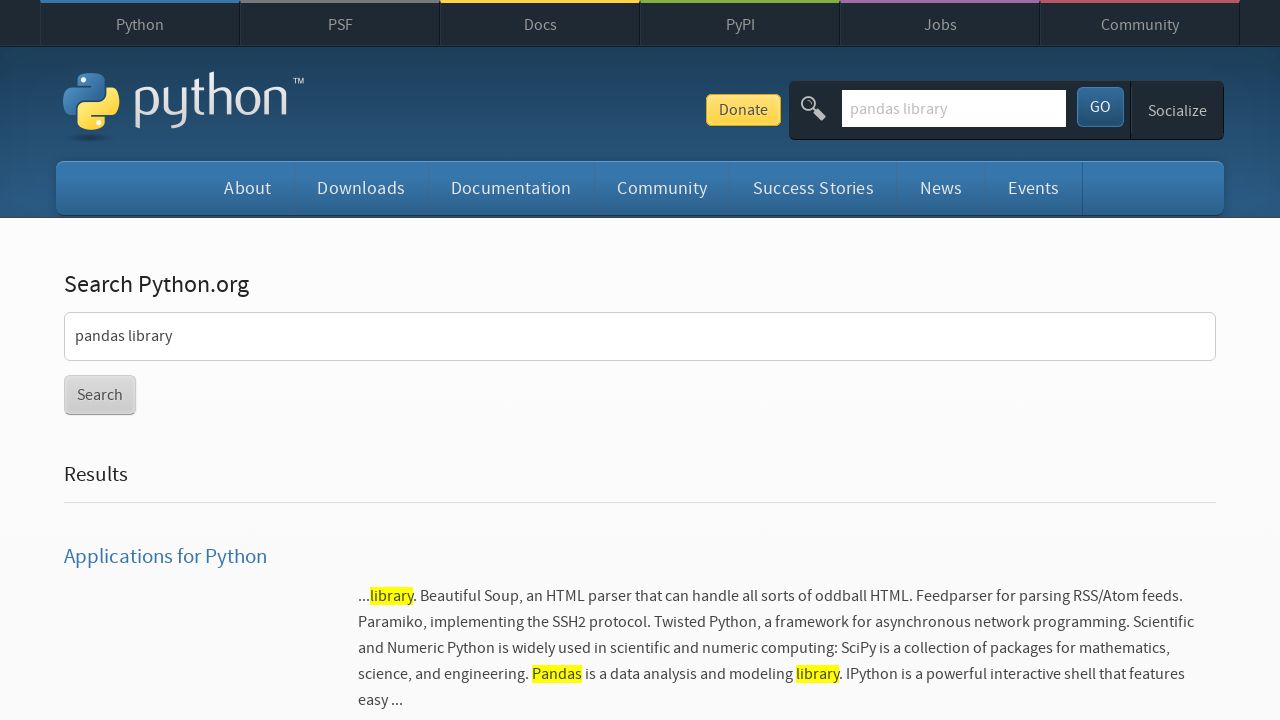